Navigates to the Frames page from Chapter 4, switches to frame-header iframe, and verifies the title

Starting URL: https://bonigarcia.dev/selenium-webdriver-java/

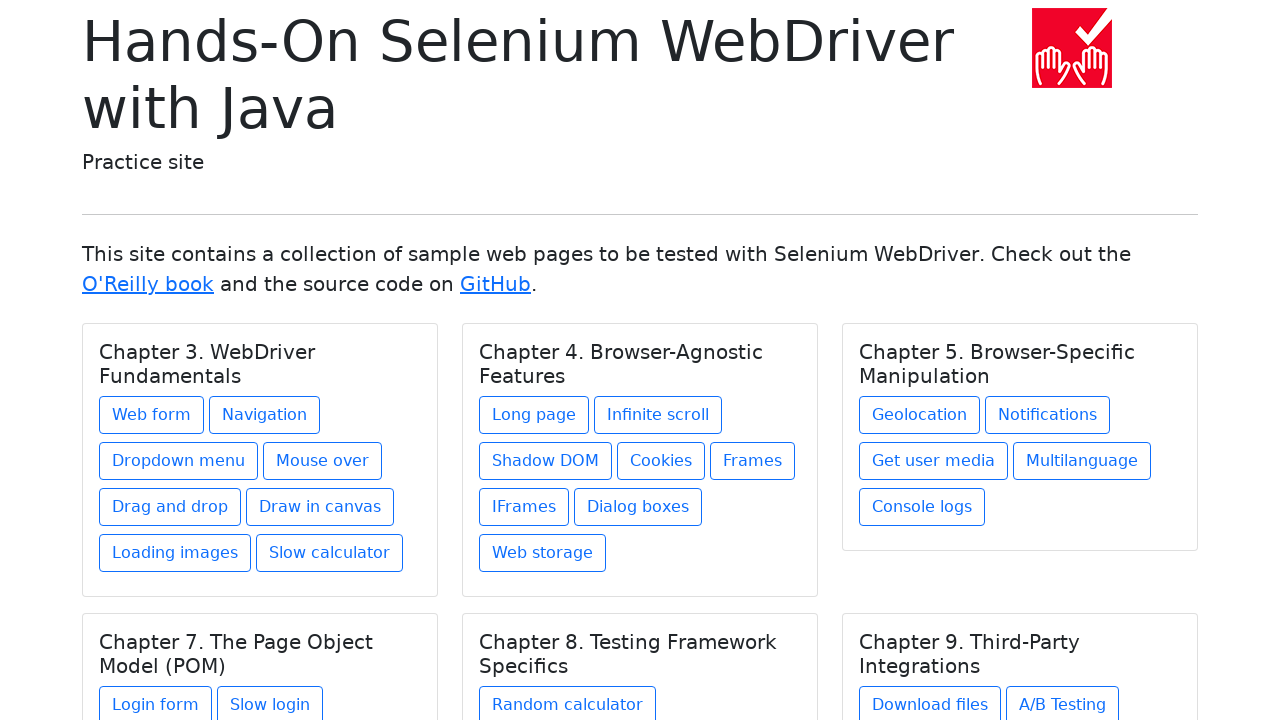

Clicked on the Frames link under Chapter 4 at (752, 461) on xpath=//h5[text()='Chapter 4. Browser-Agnostic Features']/../a[@href='frames.htm
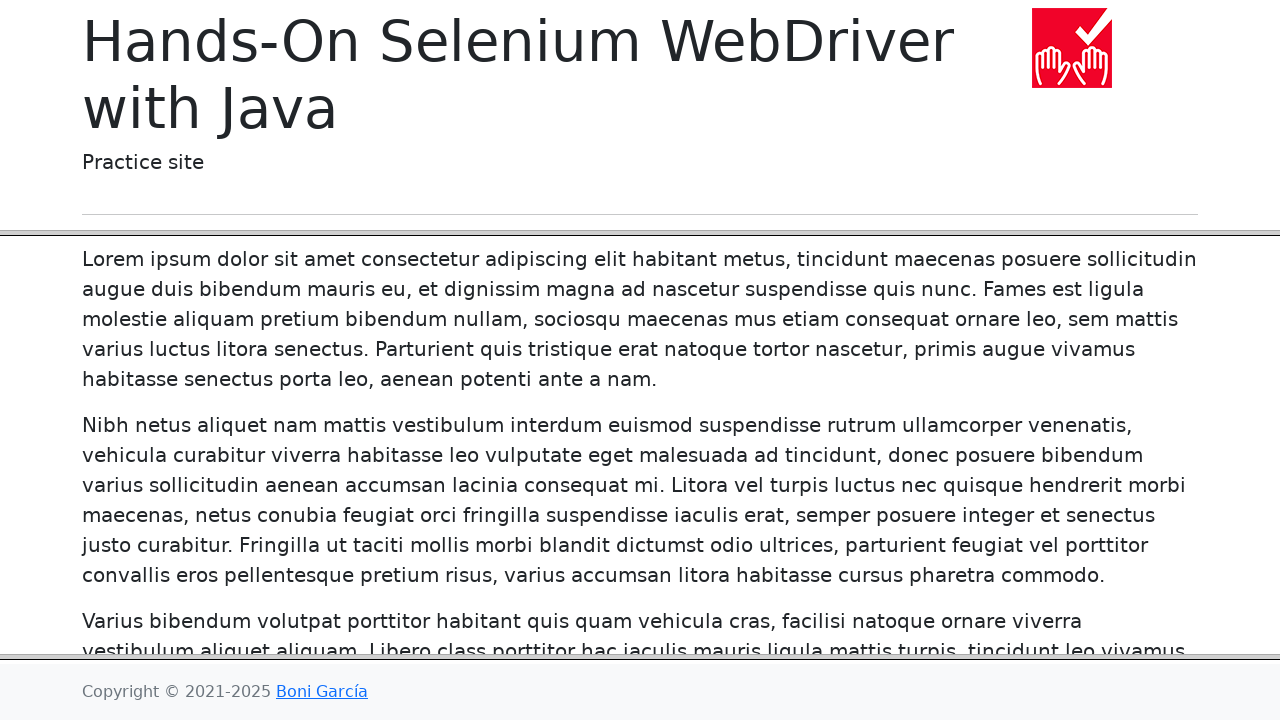

frame-header iframe loaded
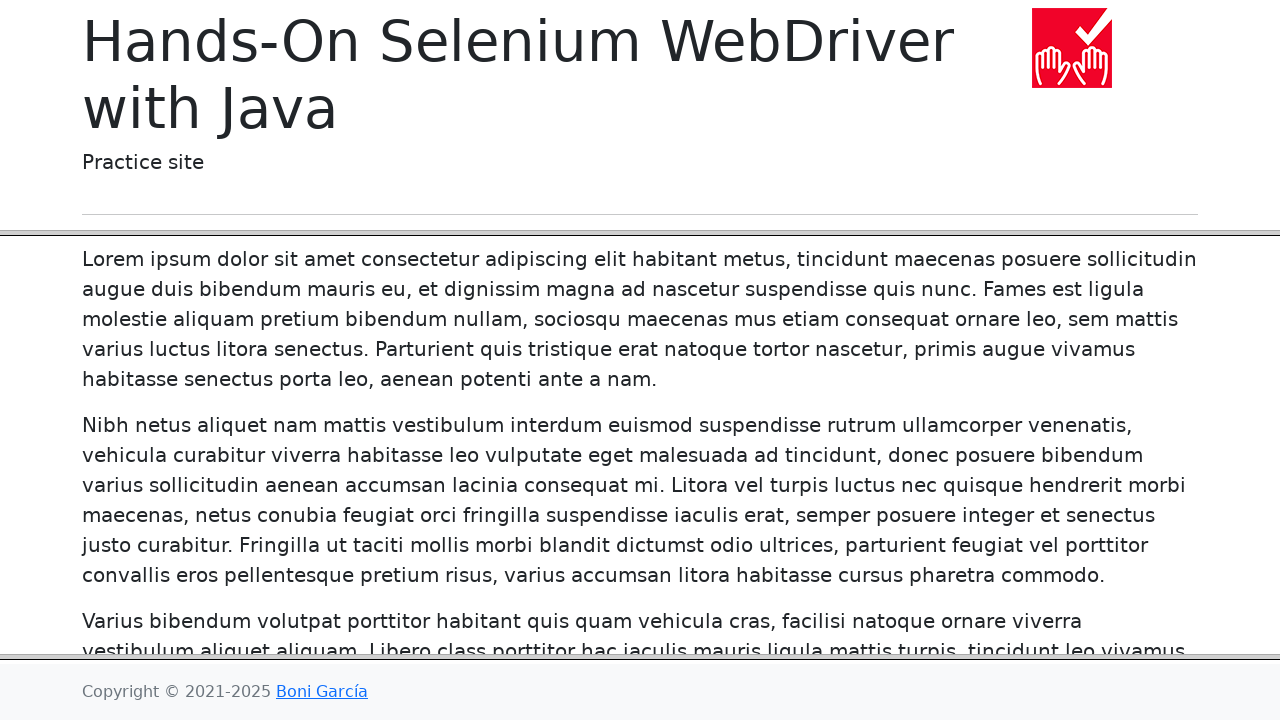

Switched to frame-header iframe
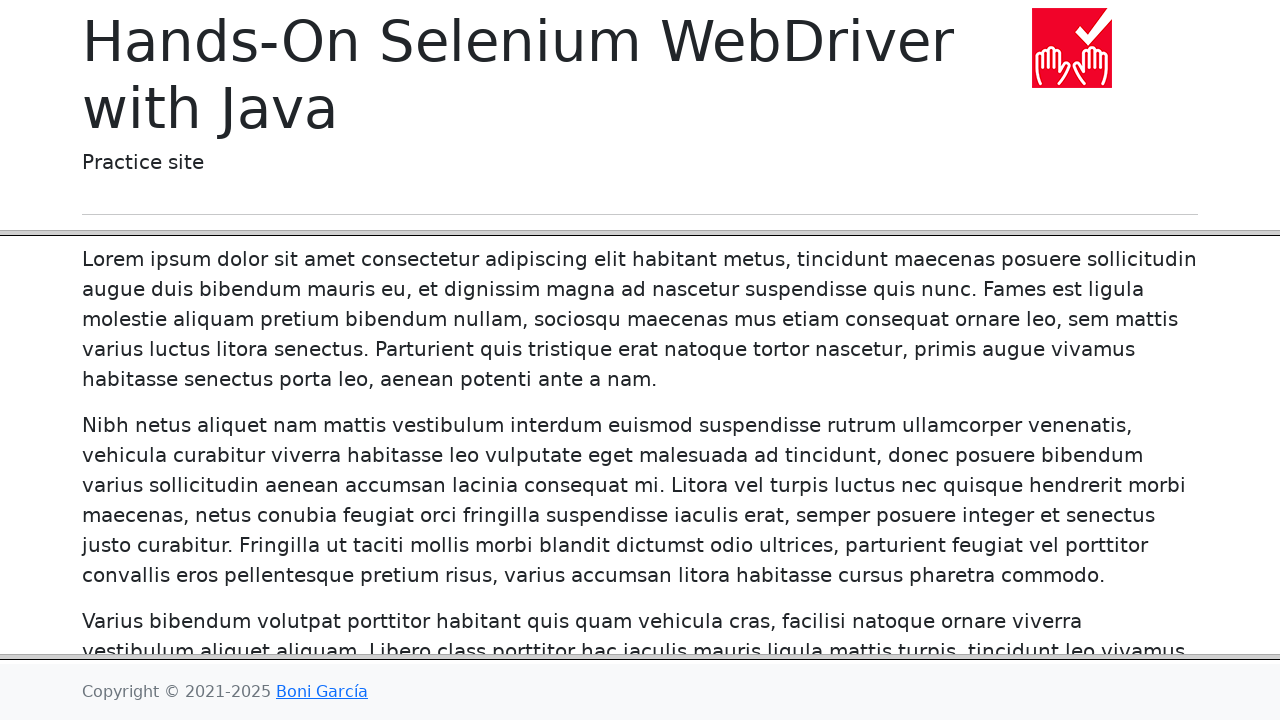

Verified 'Frames' title is present in frame-header iframe
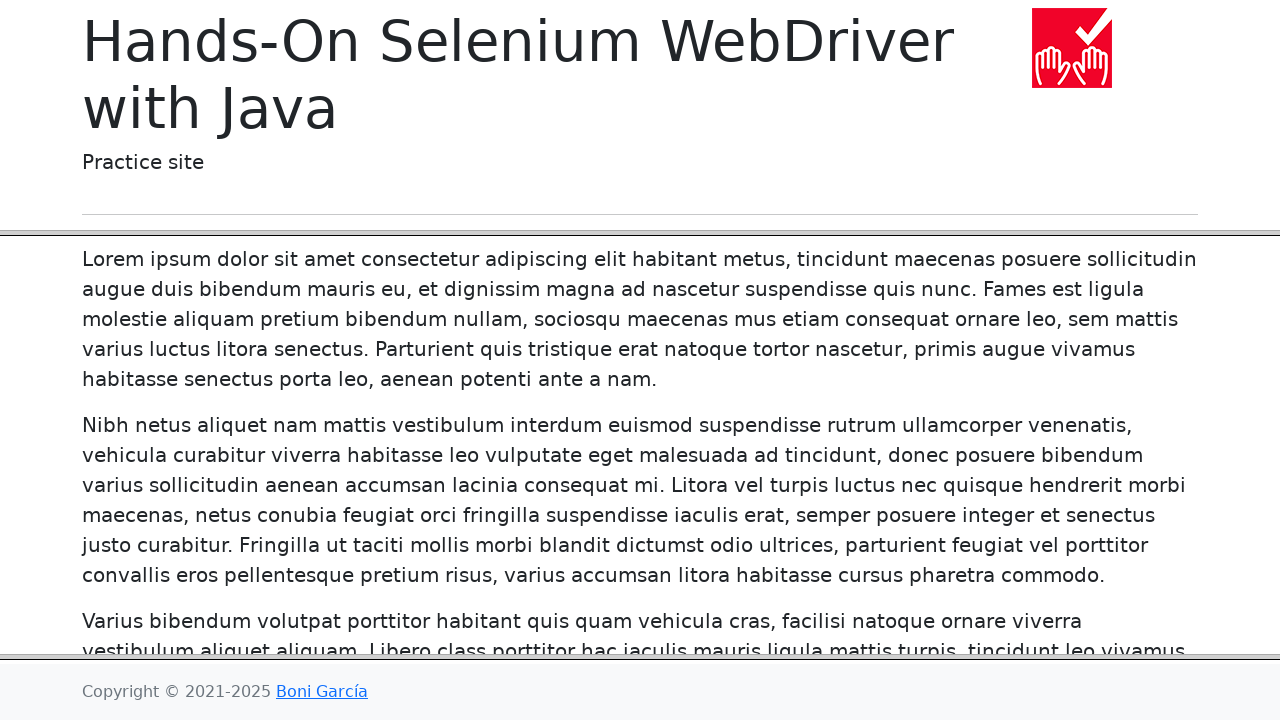

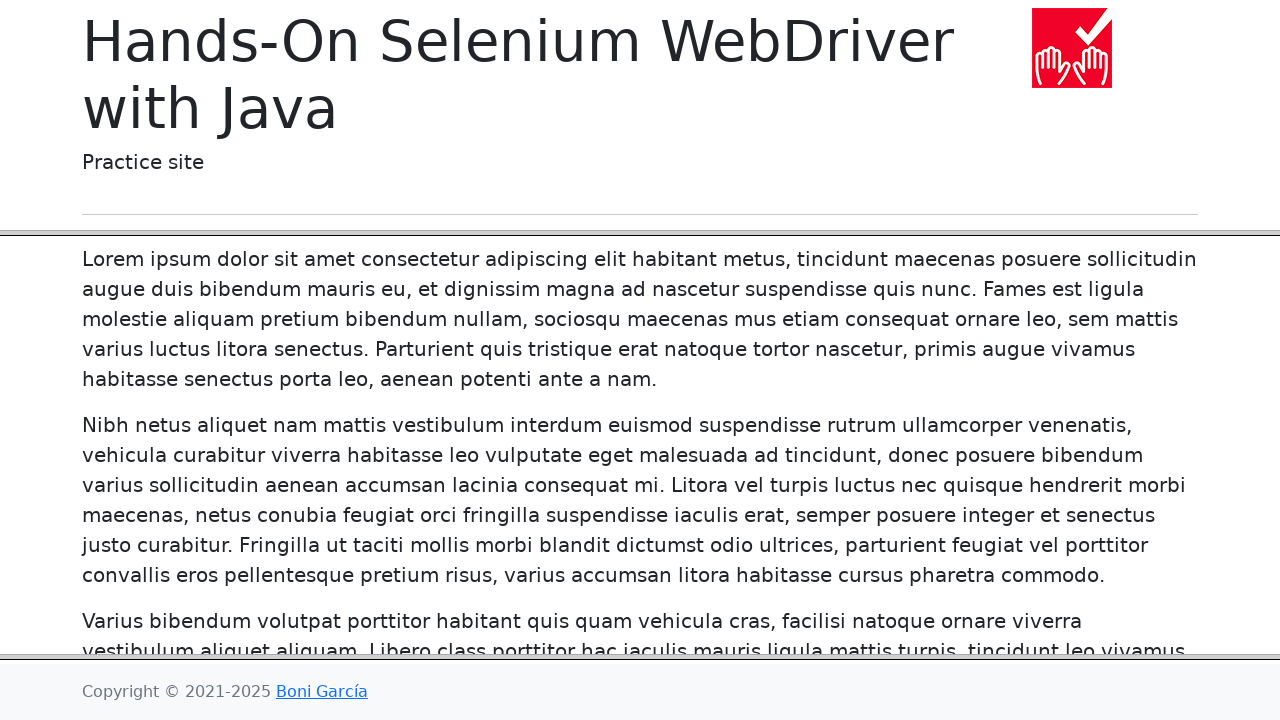